Tests modifying a datetime input field on China's railway booking site by removing the readonly attribute and setting a custom date value using JavaScript.

Starting URL: https://www.12306.cn/index/

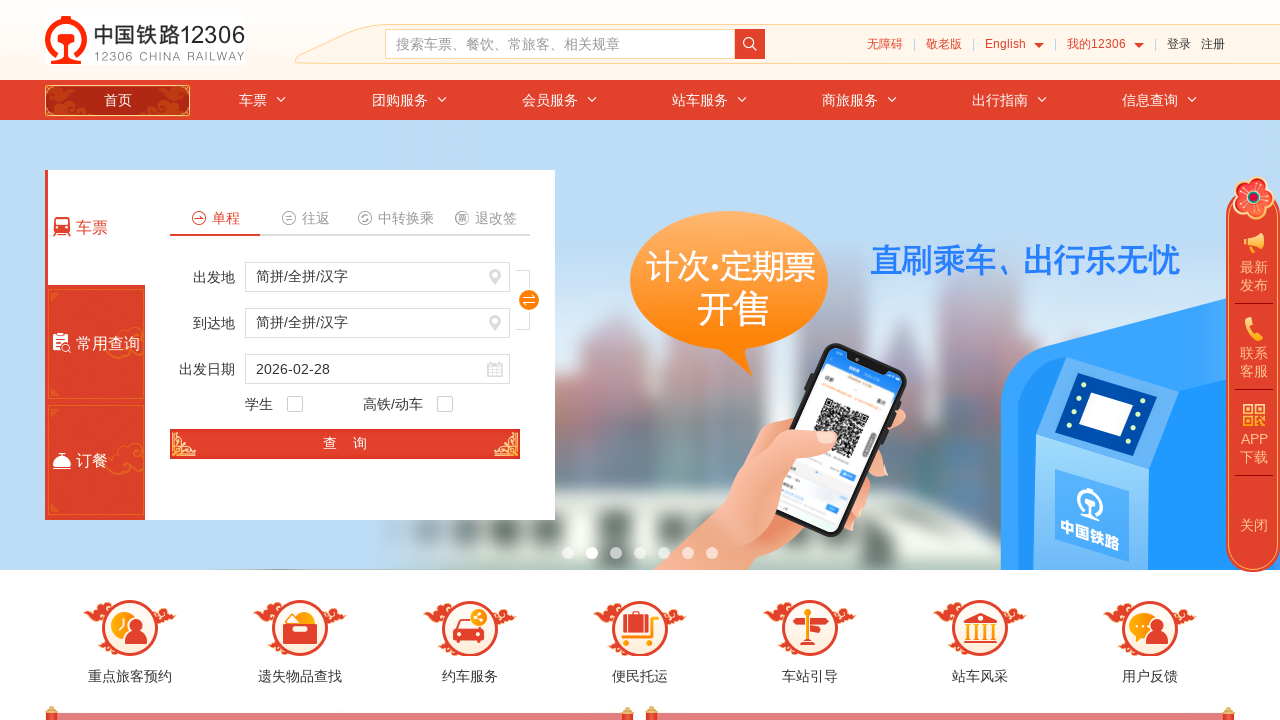

Waited for datetime input field #train_date to be present
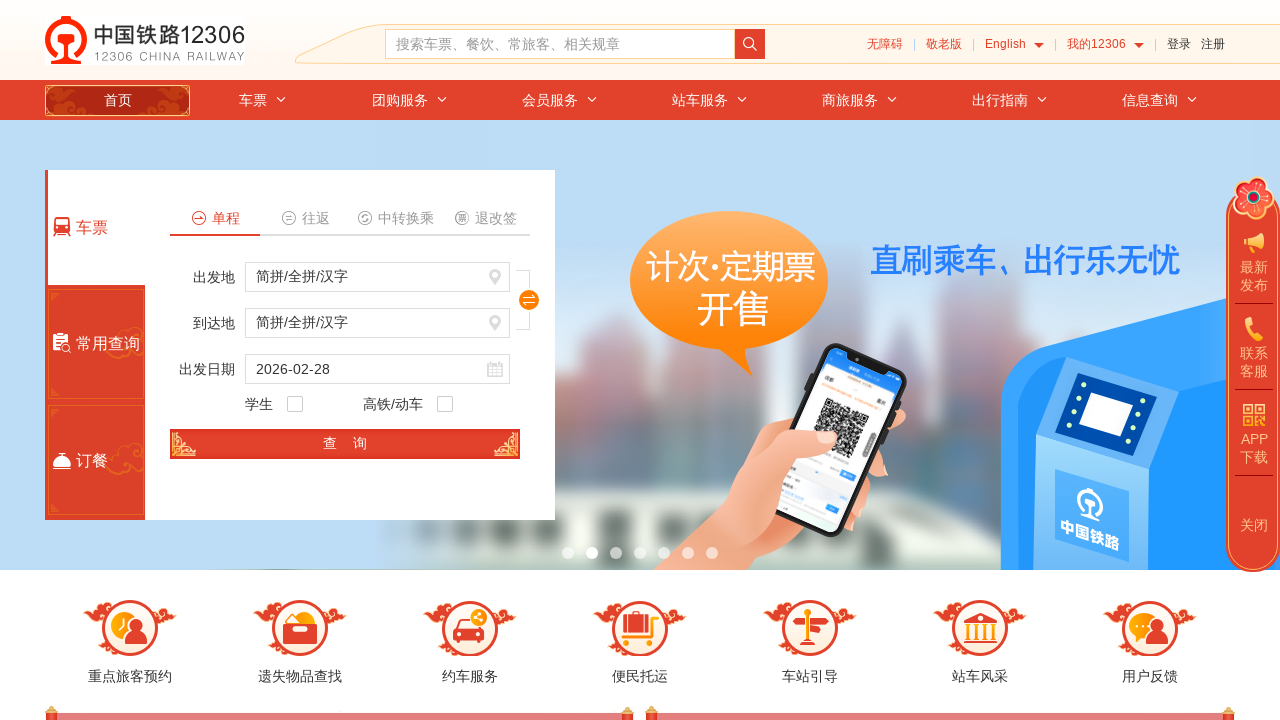

Removed readonly attribute from datetime input field using JavaScript
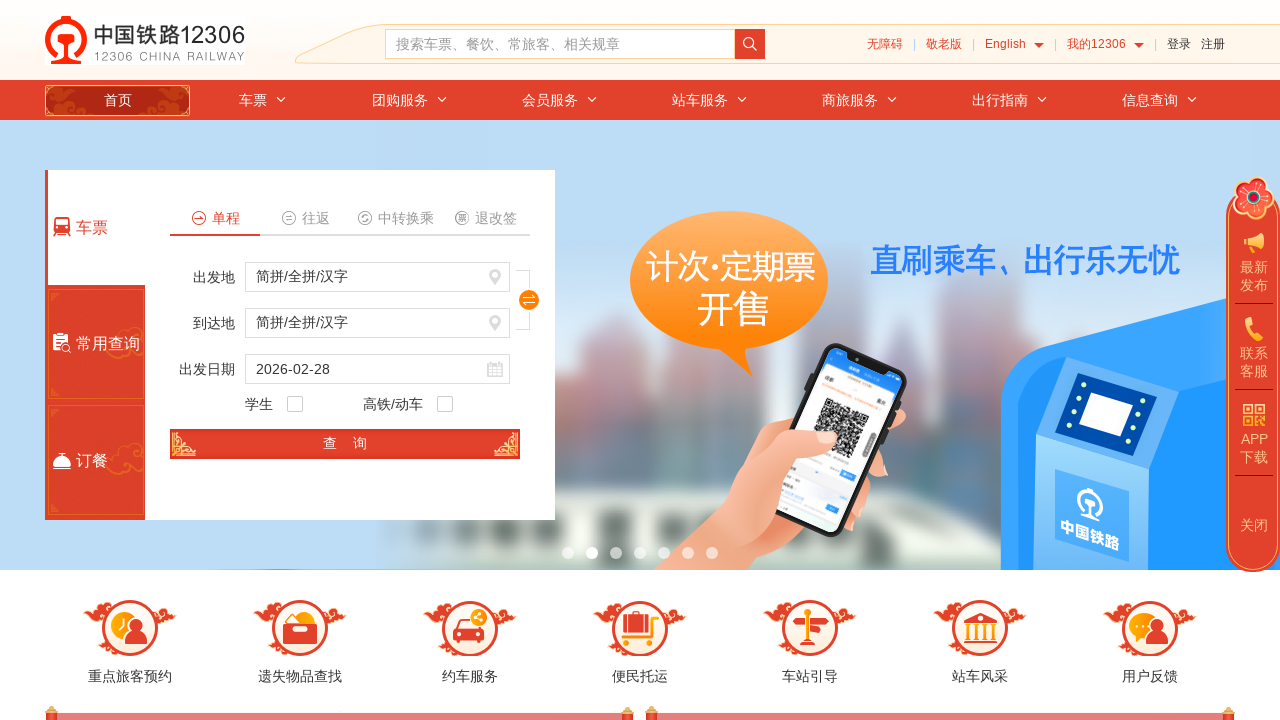

Set datetime input field value to 2024-06-15
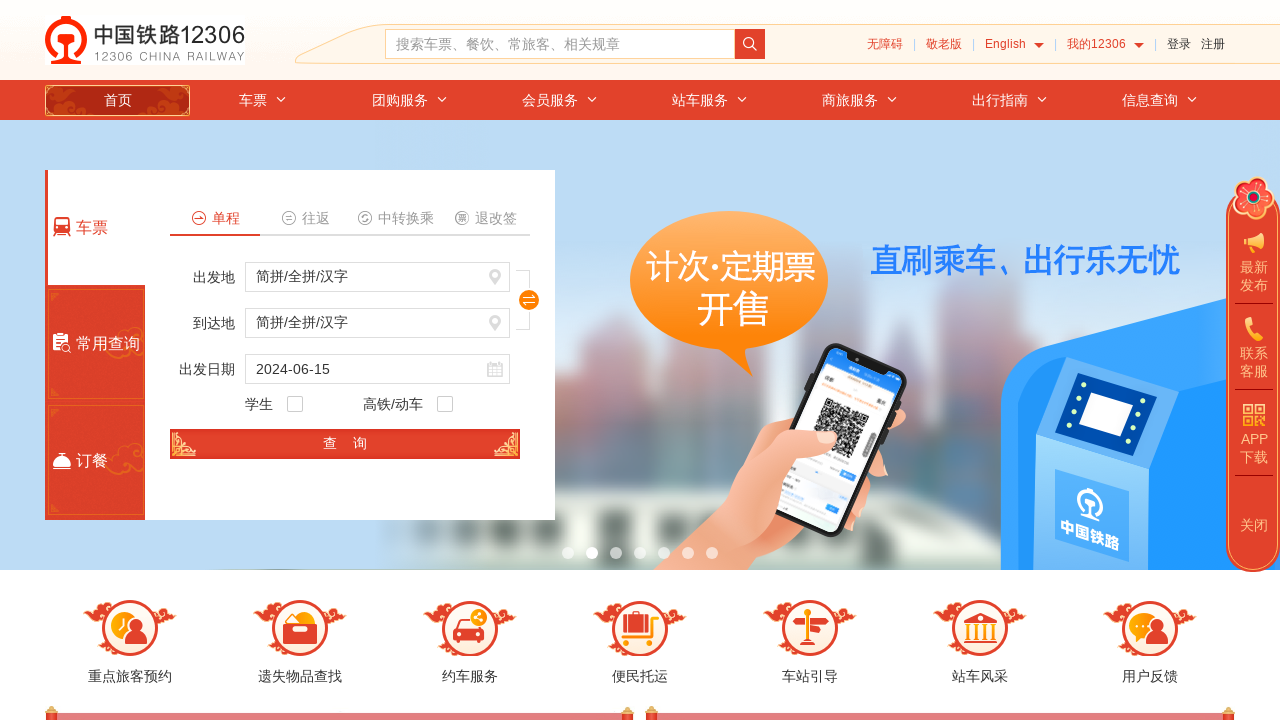

Waited 1000ms to verify datetime value was set
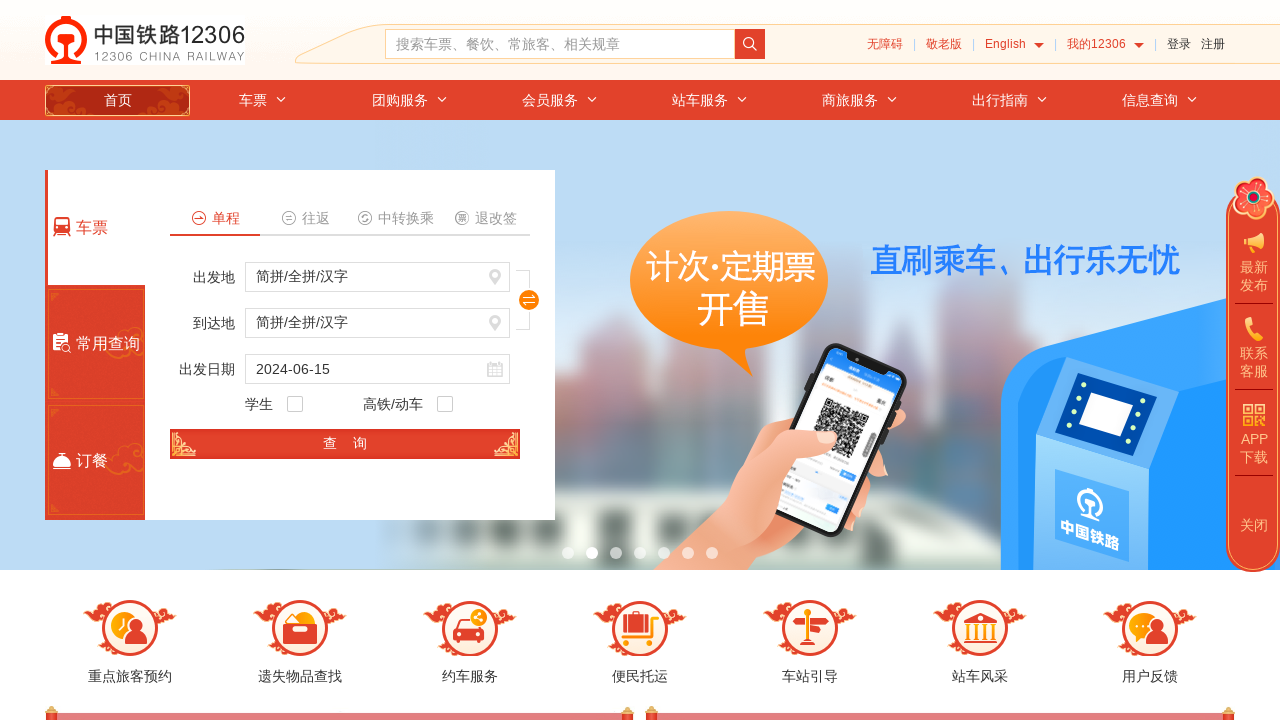

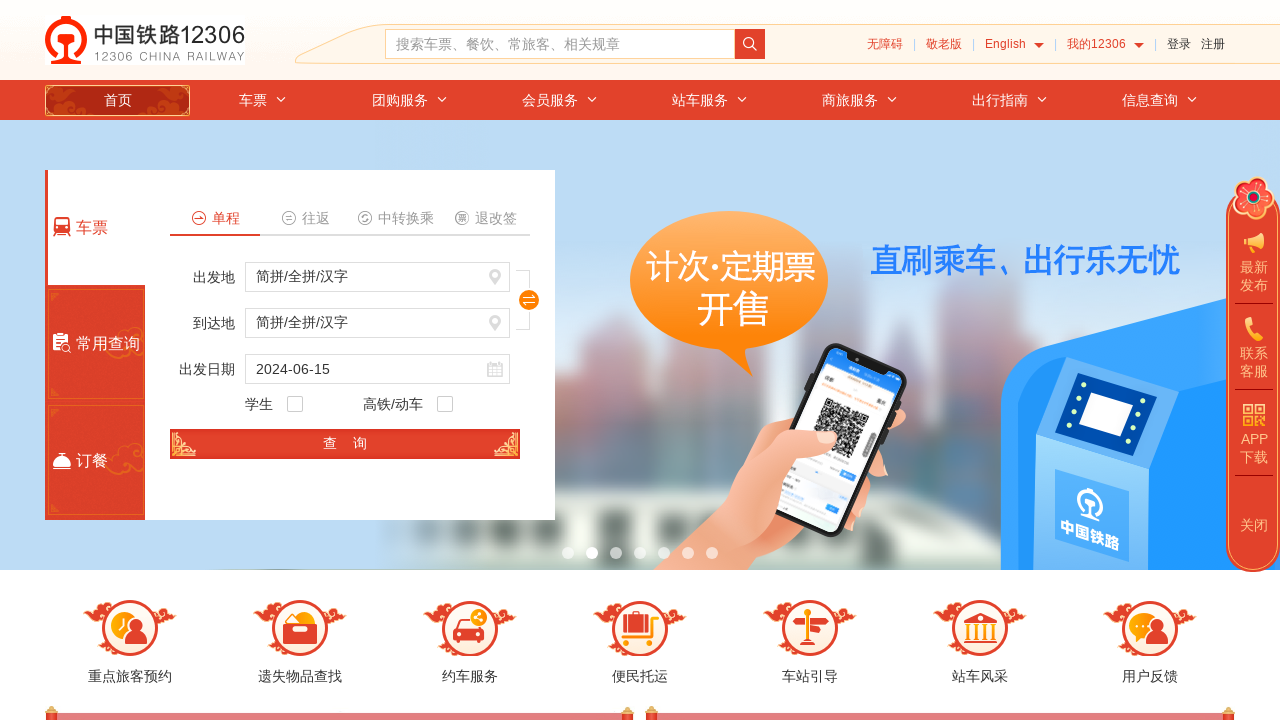